Tests clicking an element that is immediately present on the page by clicking on a specific element identified by ID

Starting URL: http://watir.com/examples/non_control_elements.html

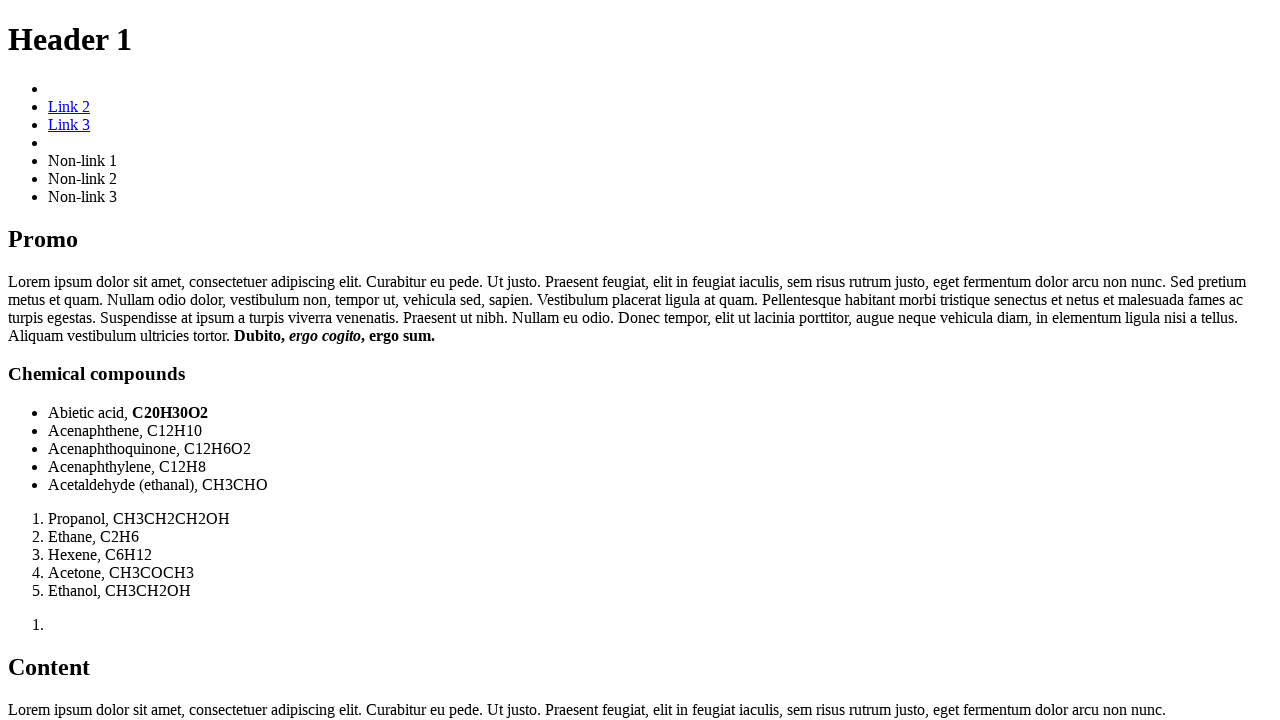

Navigated to http://watir.com/examples/non_control_elements.html
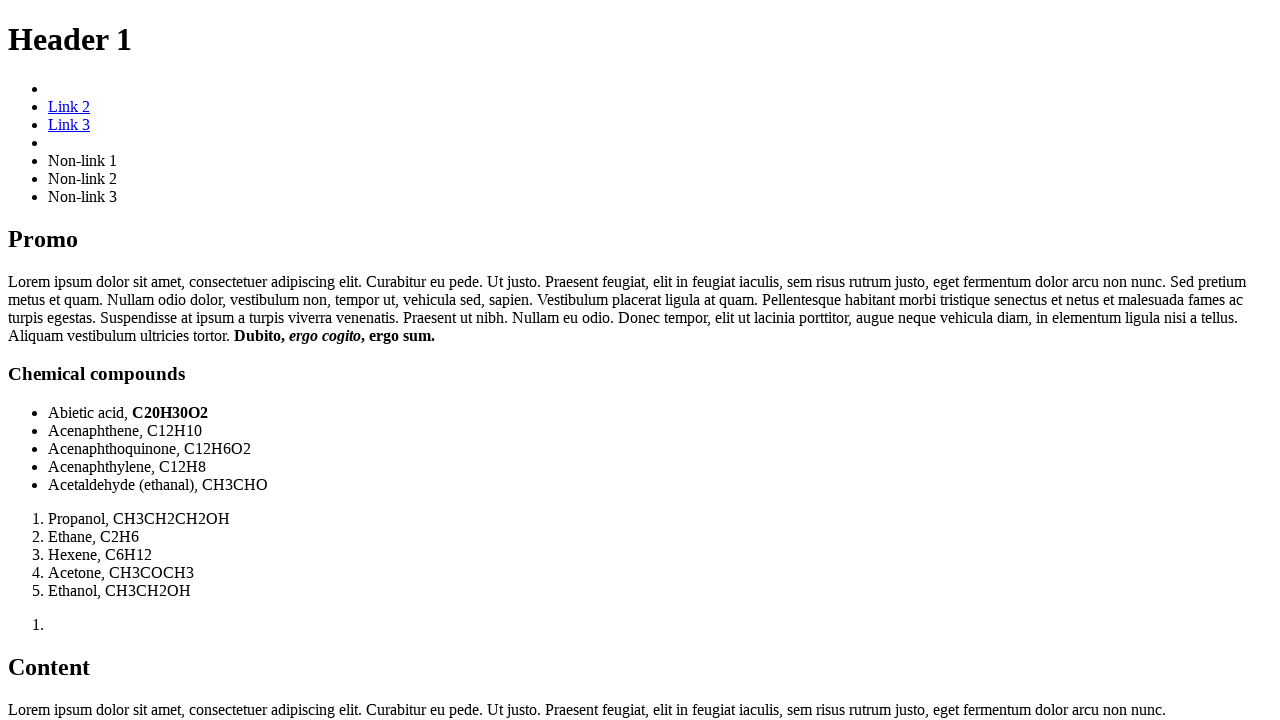

Clicked element with ID 'best_language' at (640, 361) on #best_language
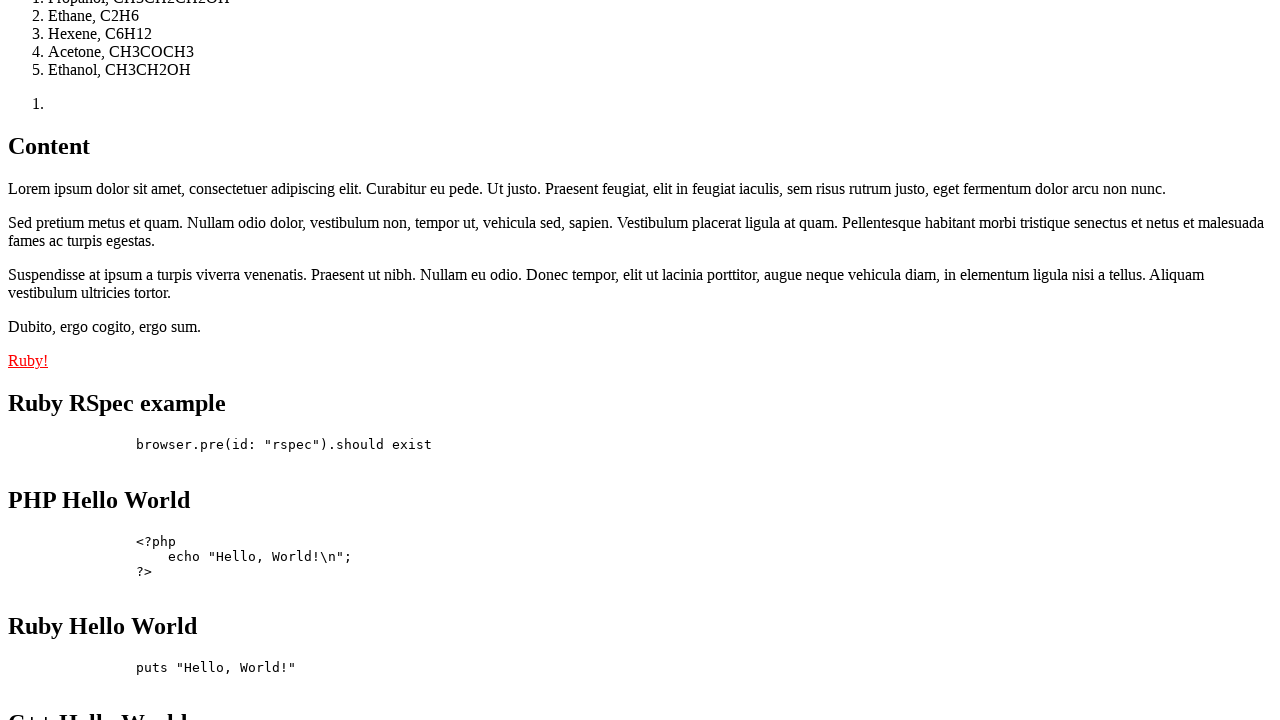

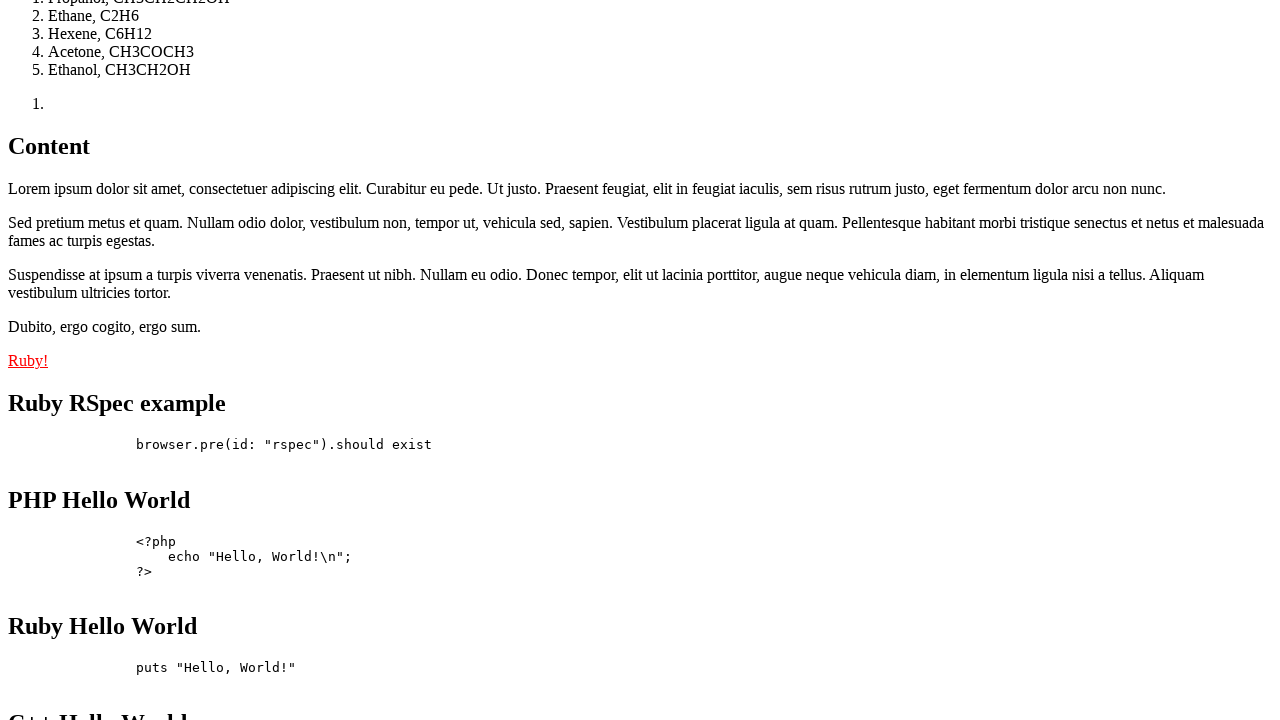